Tests navigation between pages by clicking on links and buttons, including navigating back to the main page

Starting URL: https://testeroprogramowania.github.io/selenium/

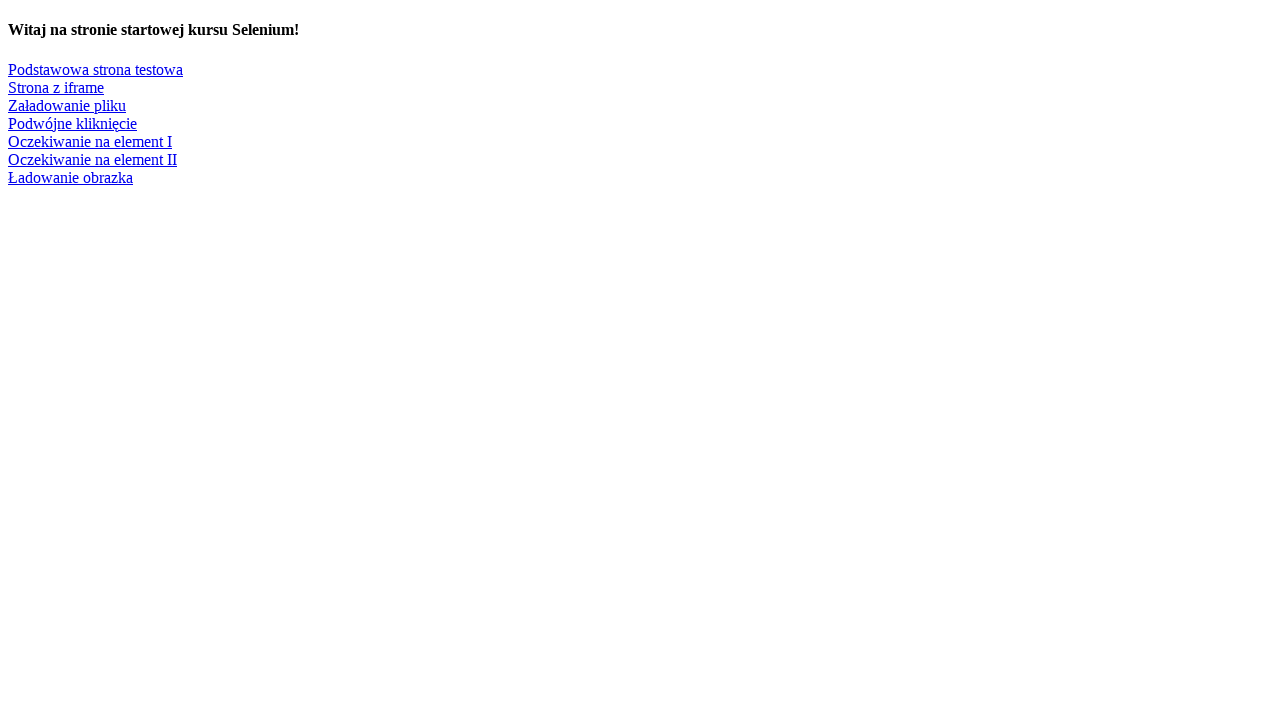

Clicked on 'Strona z i' link to navigate to iframe page at (56, 87) on text=Strona z i
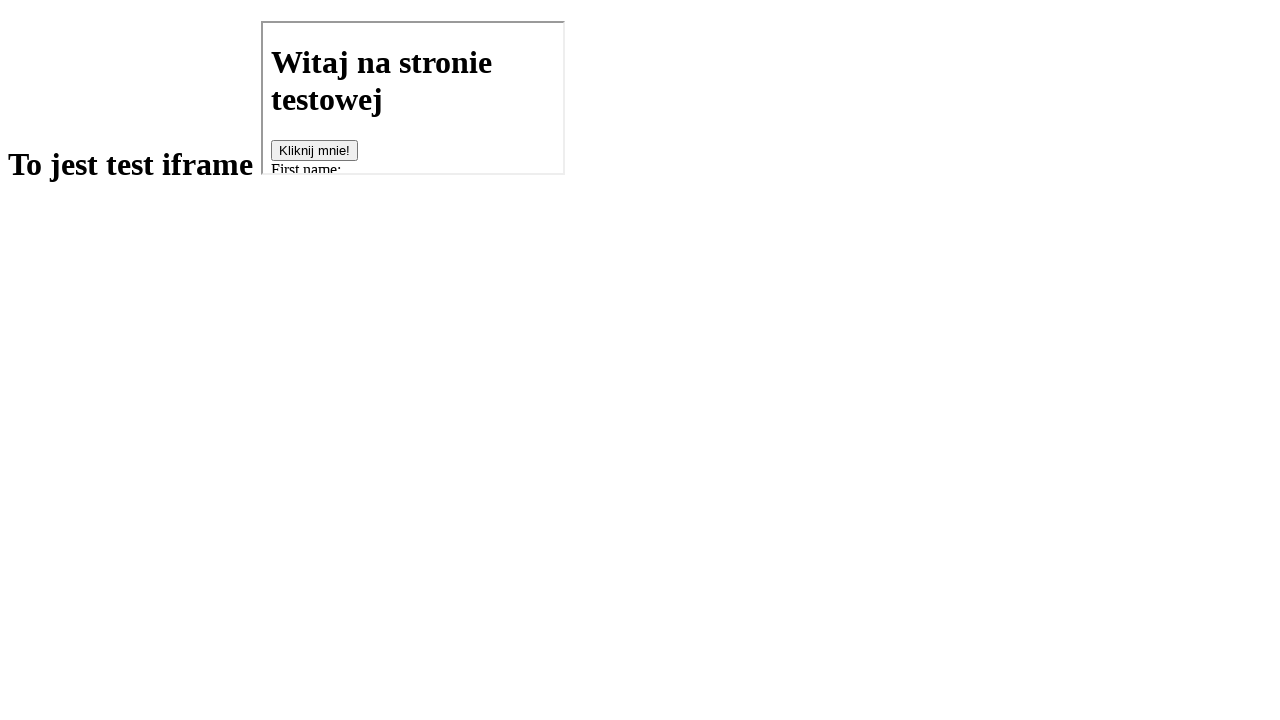

Navigated back to main page
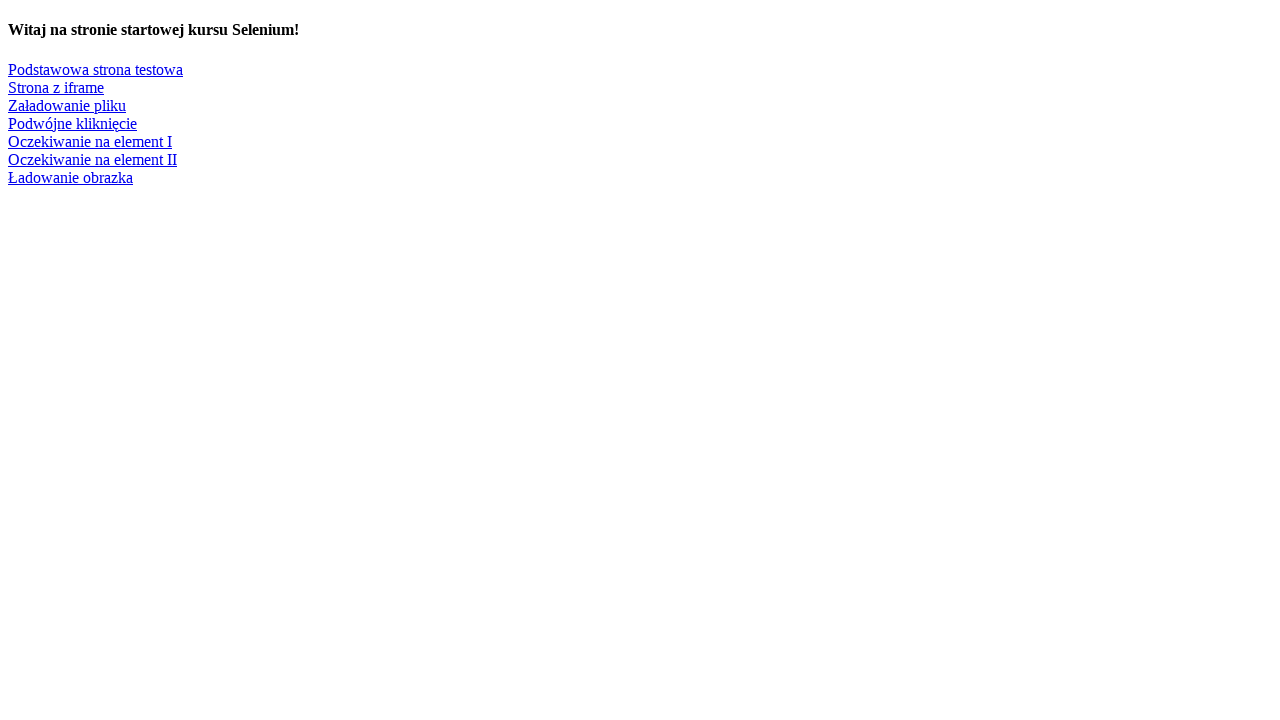

Clicked on 'Podstawowa' (Basic) link - first anchor tag at (96, 69) on xpath=/html/body/a[1]
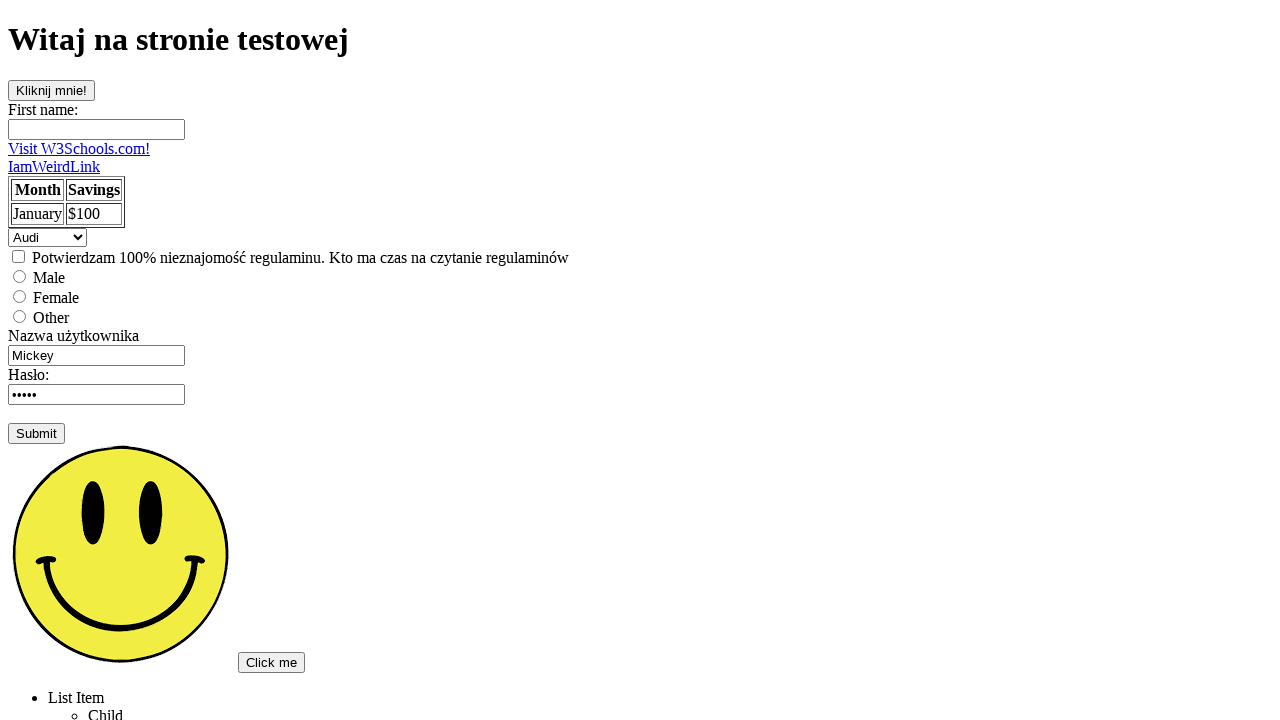

Clicked on button element at (272, 662) on xpath=/html/body/button[2]
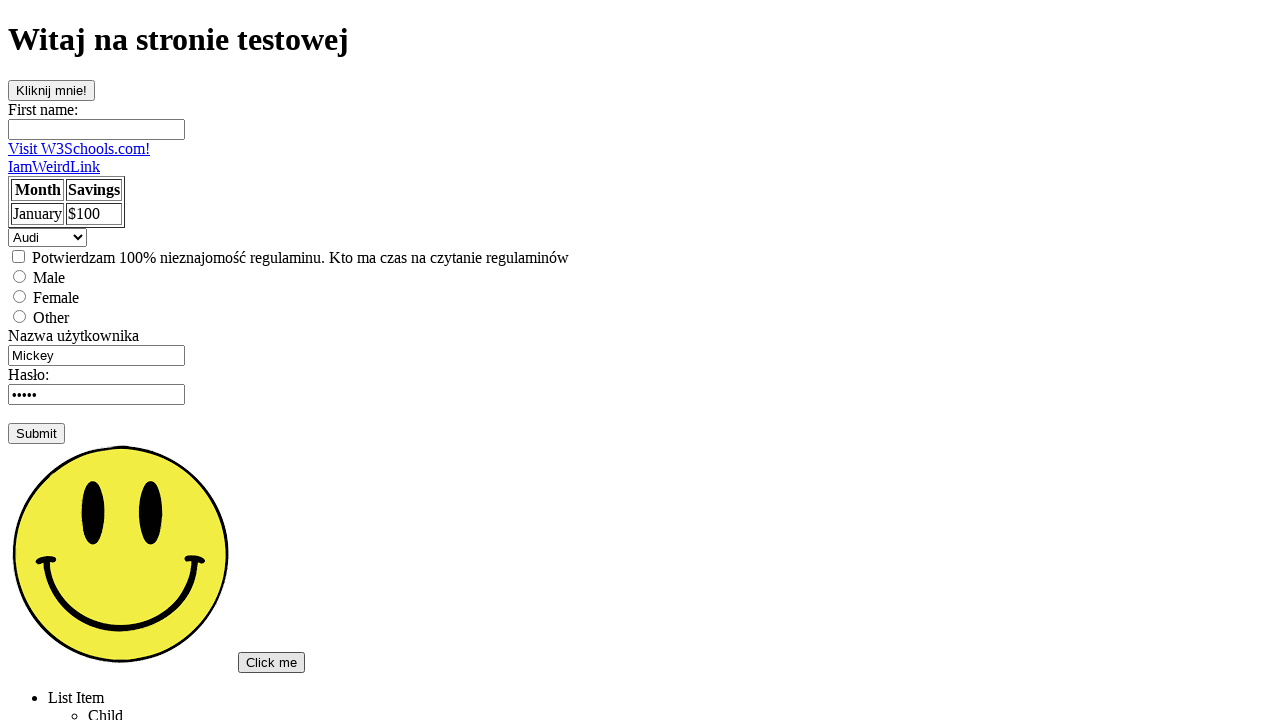

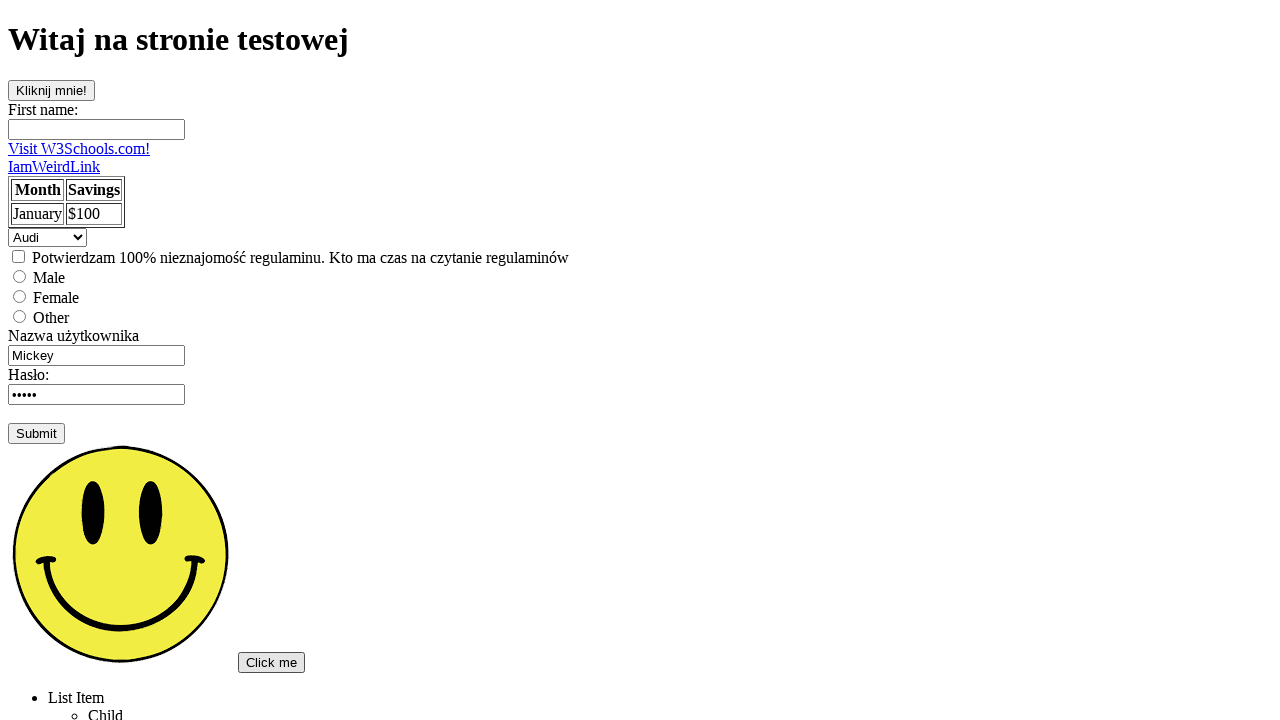